Tests drag and drop functionality on jQuery UI demo page by dragging an element and dropping it onto a target drop zone within an iframe.

Starting URL: https://jqueryui.com/droppable/

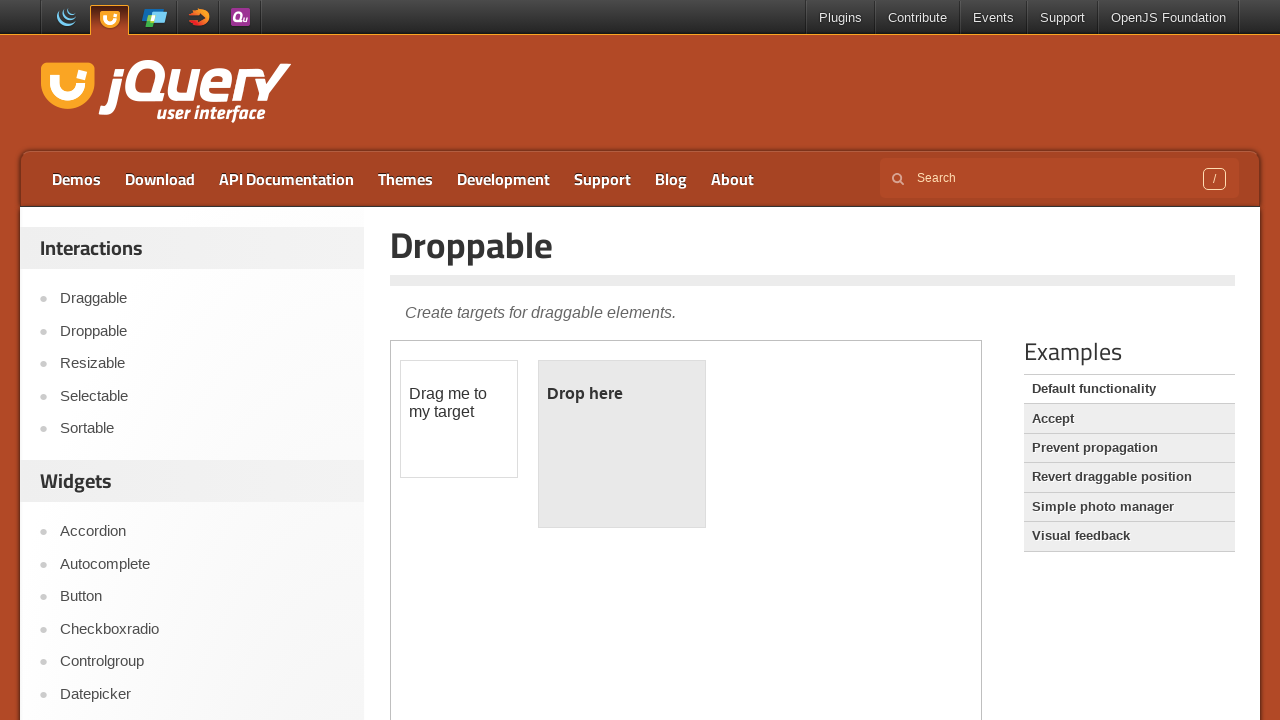

Located the first iframe on the jQuery UI droppable demo page
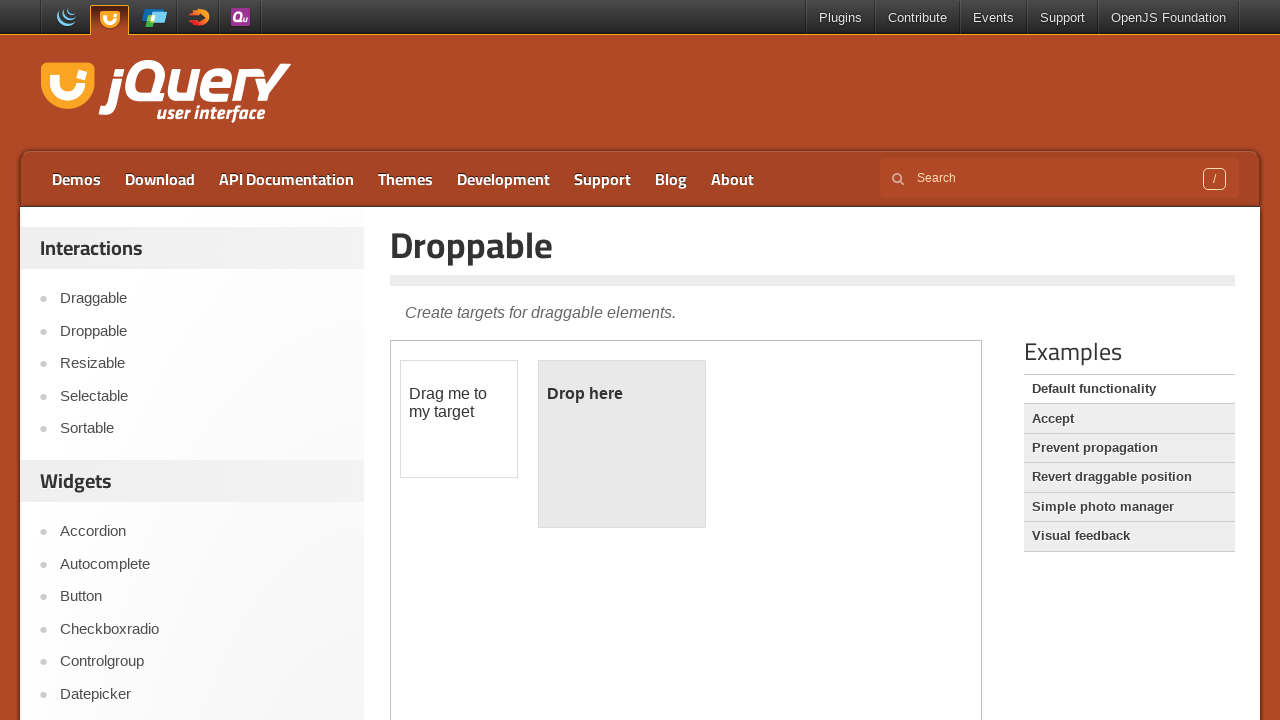

Located the draggable element (#draggable) within the iframe
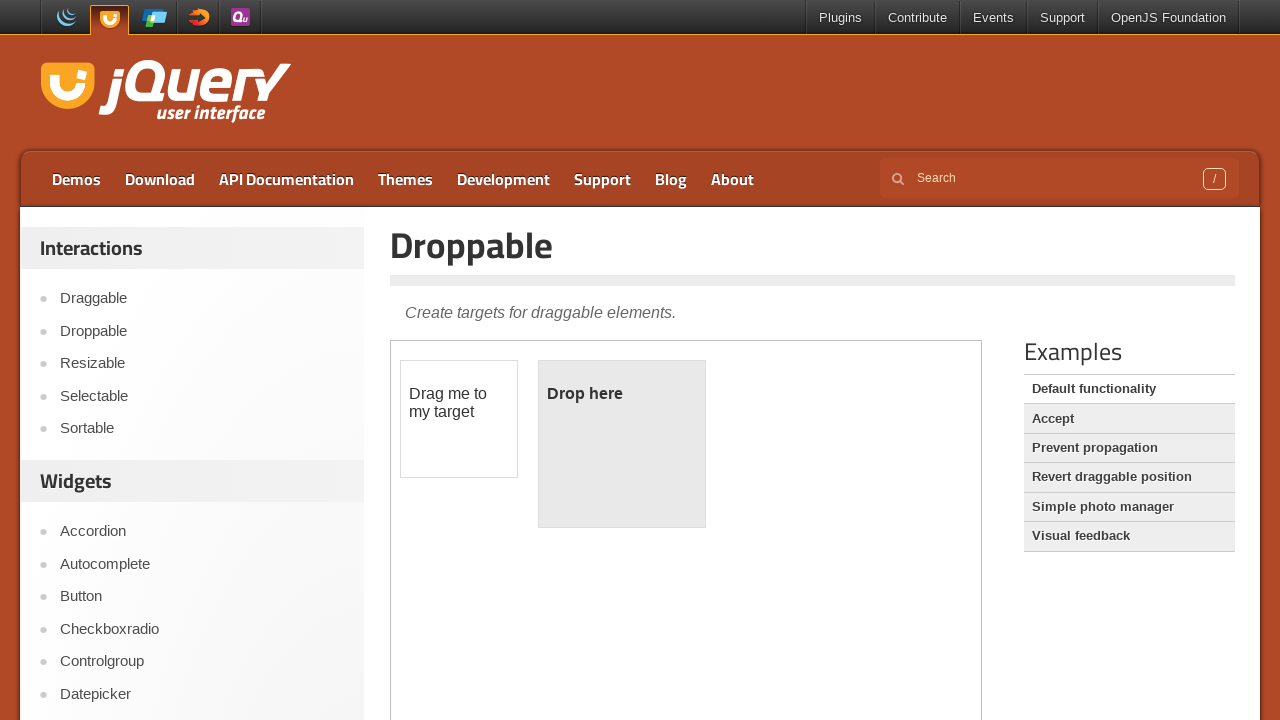

Located the droppable target element (#droppable) within the iframe
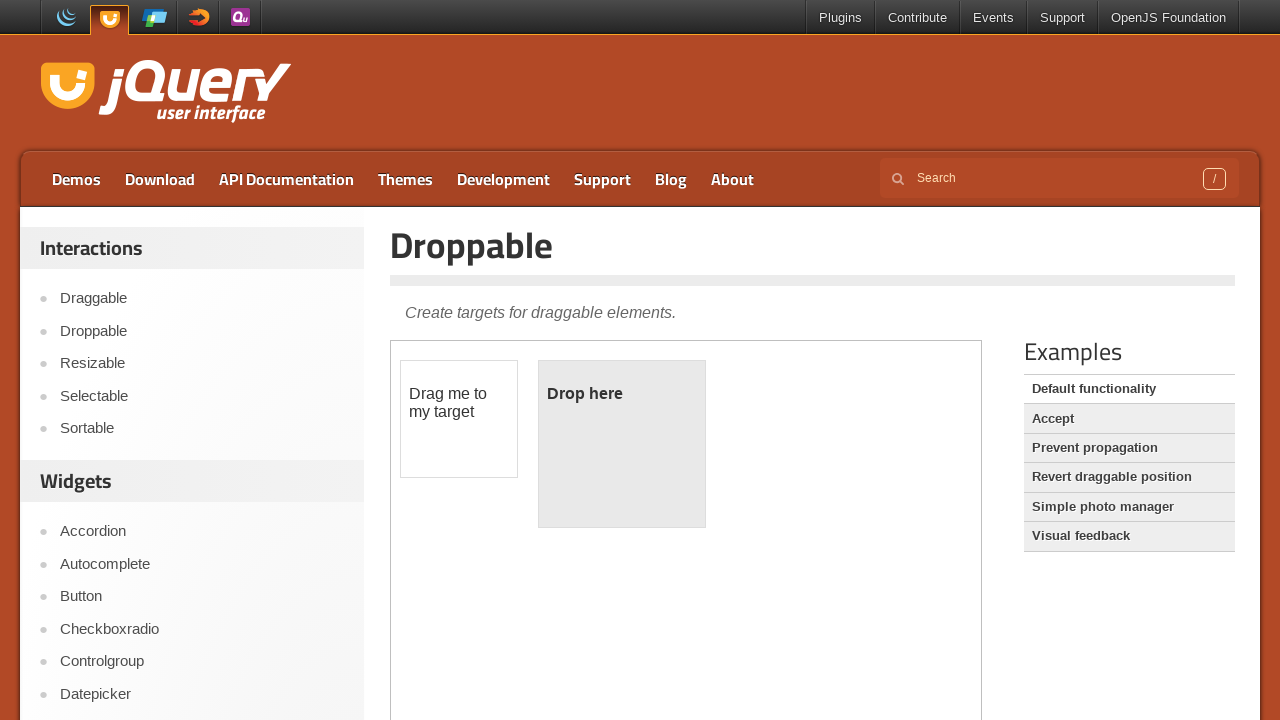

Dragged the draggable element and dropped it onto the droppable target zone at (622, 444)
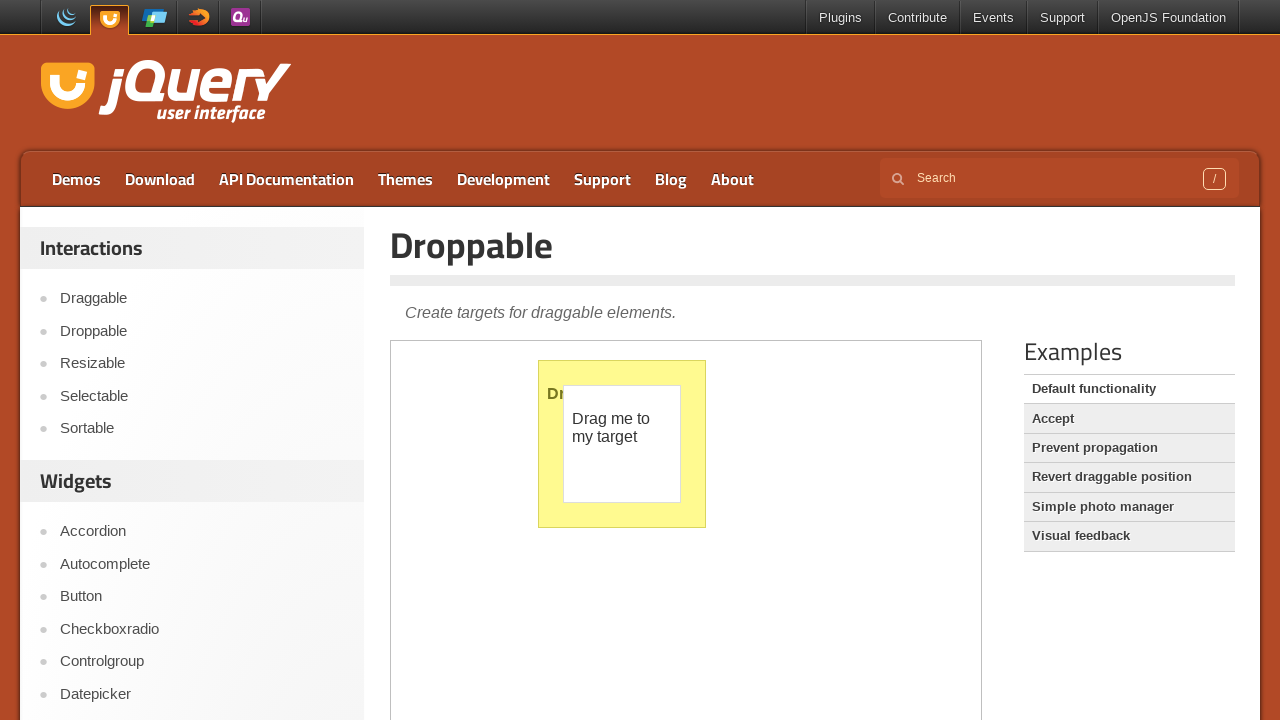

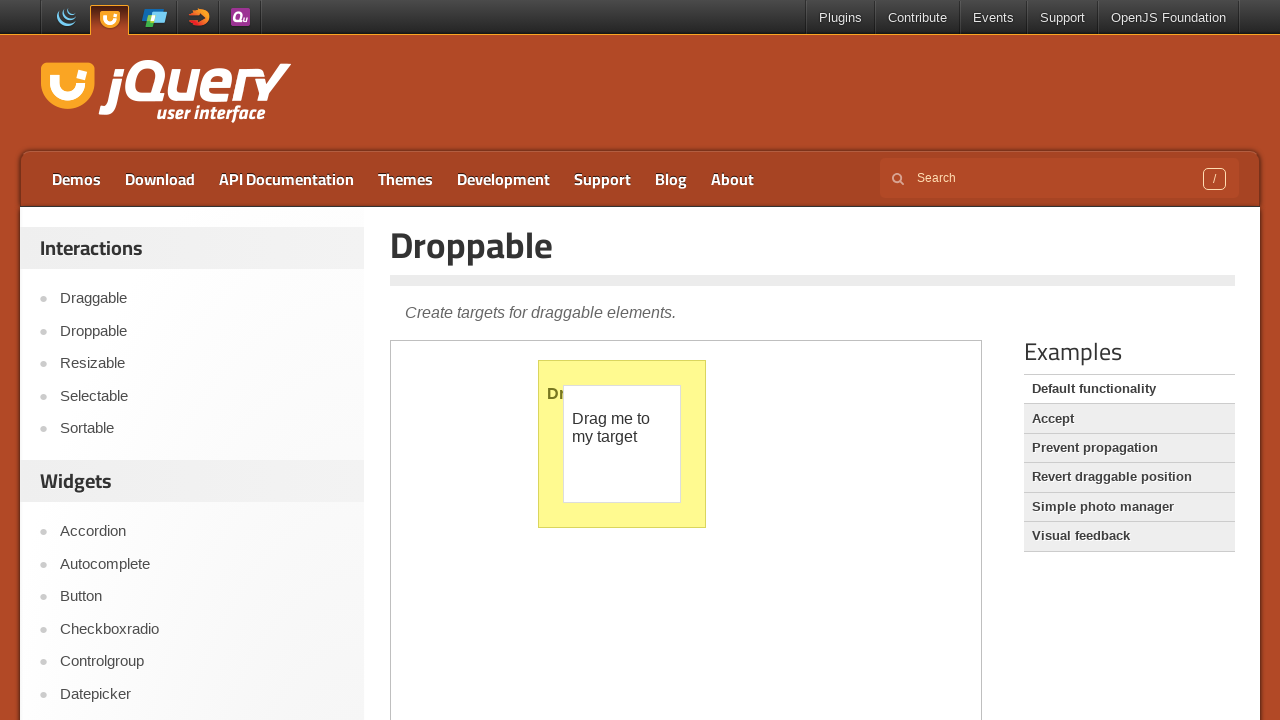